Tests the Swagger Petstore API documentation page by expanding the uploadFile endpoint, clicking "Try it out", filling in pet ID and additional metadata fields, and executing the API request

Starting URL: https://petstore.swagger.io/#/pet

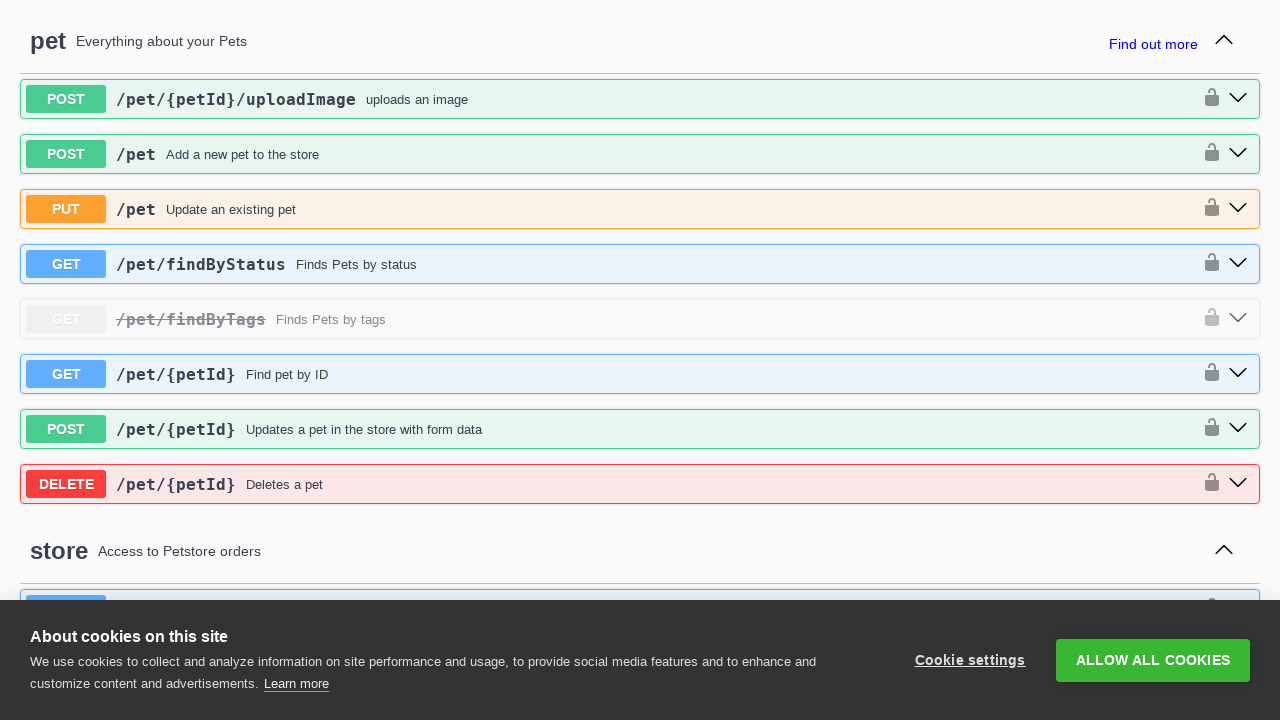

Waited for uploadFile endpoint to load on Swagger Petstore page
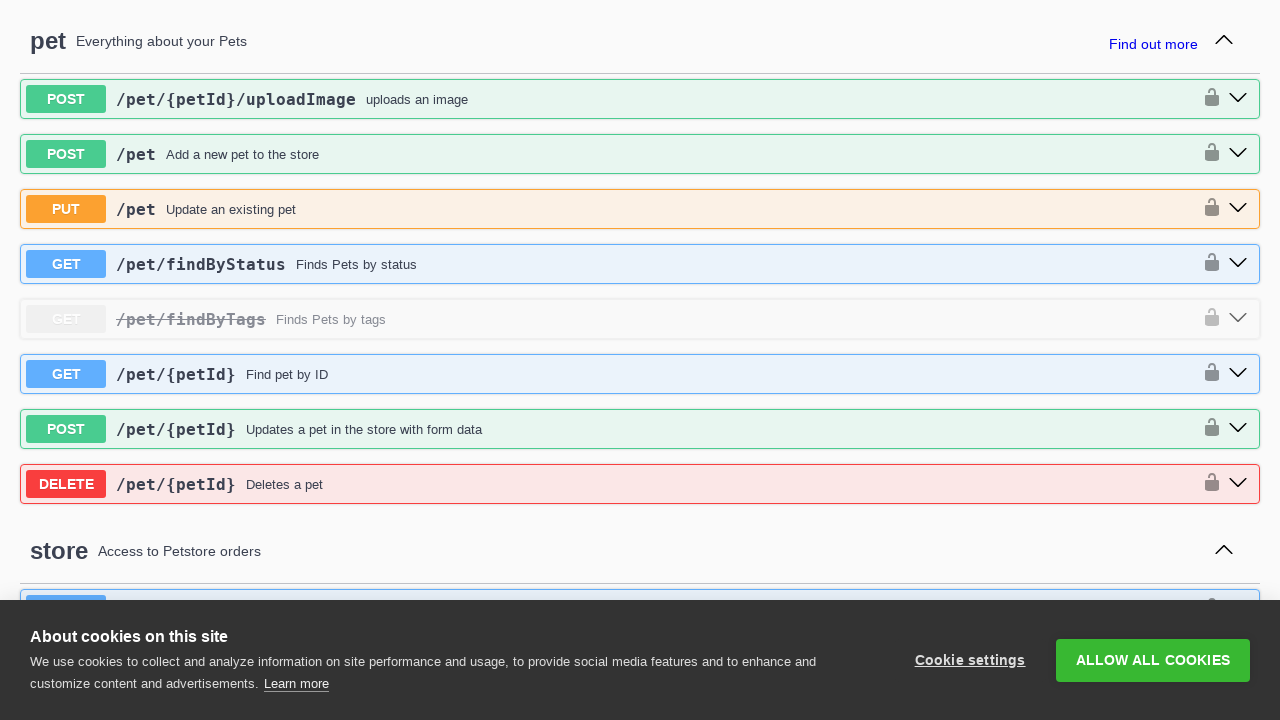

Expanded the uploadFile POST endpoint at (1238, 99) on #operations-pet-uploadFile > div.opblock-summary.opblock-summary-post > button.o
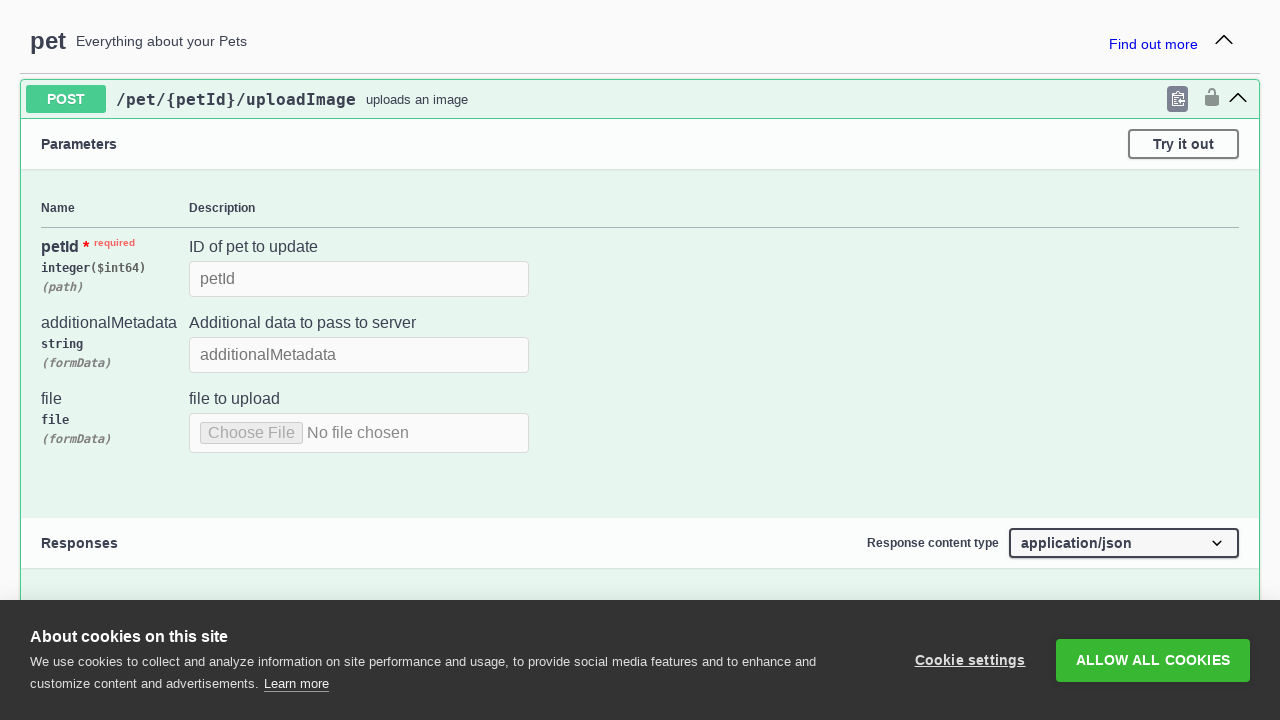

Waited for 'Try it out' button to appear
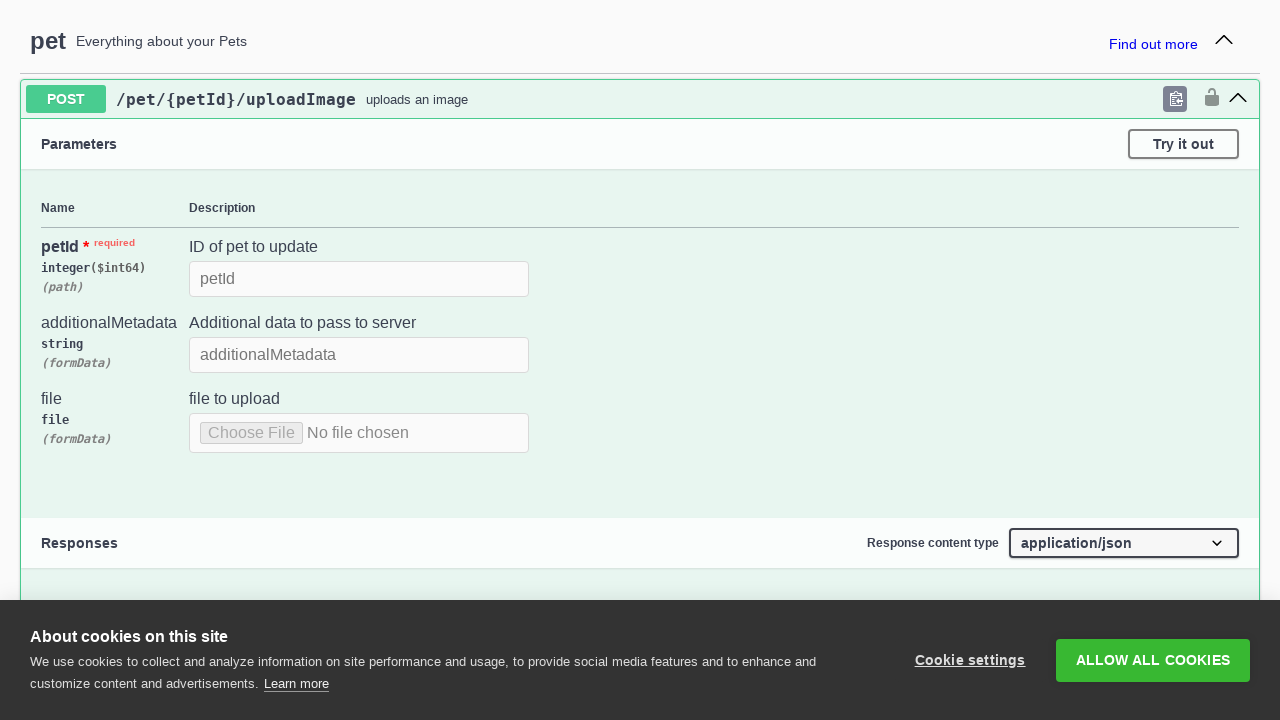

Clicked 'Try it out' button to enable API request testing at (1184, 144) on #operations-pet-uploadFile > div.no-margin > div > div.opblock-section > div.opb
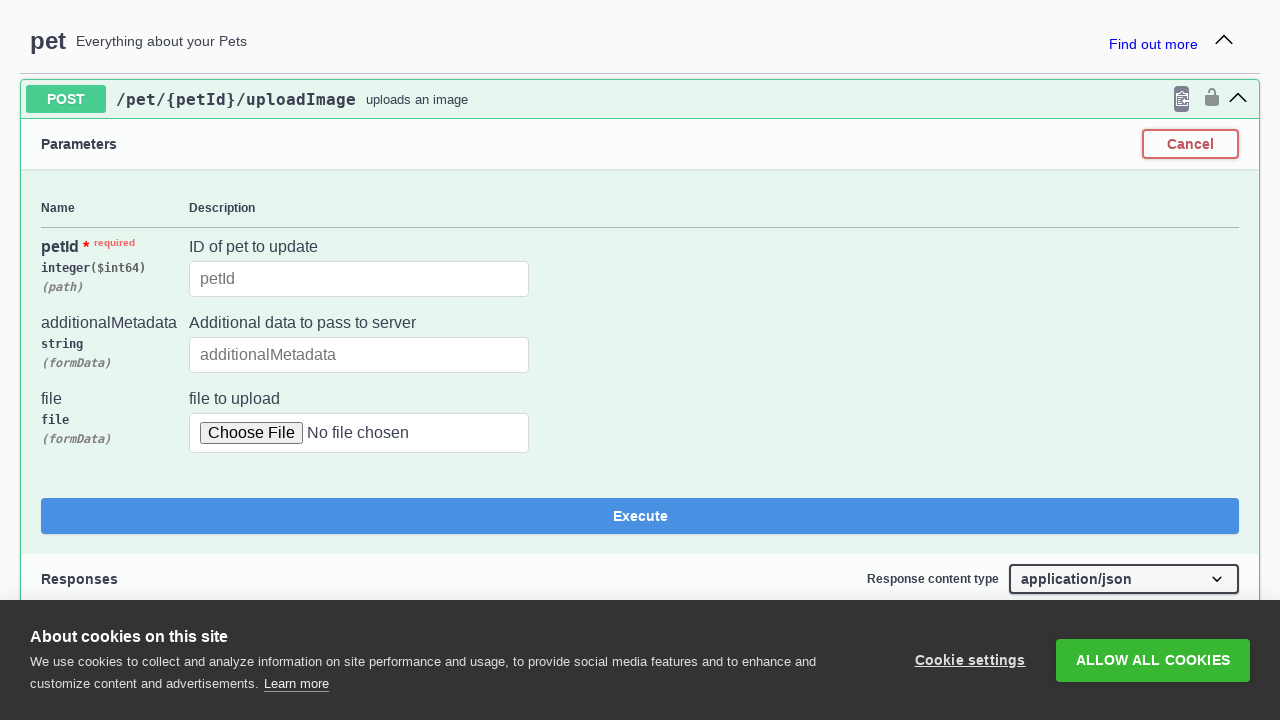

Waited for petId input field to be available
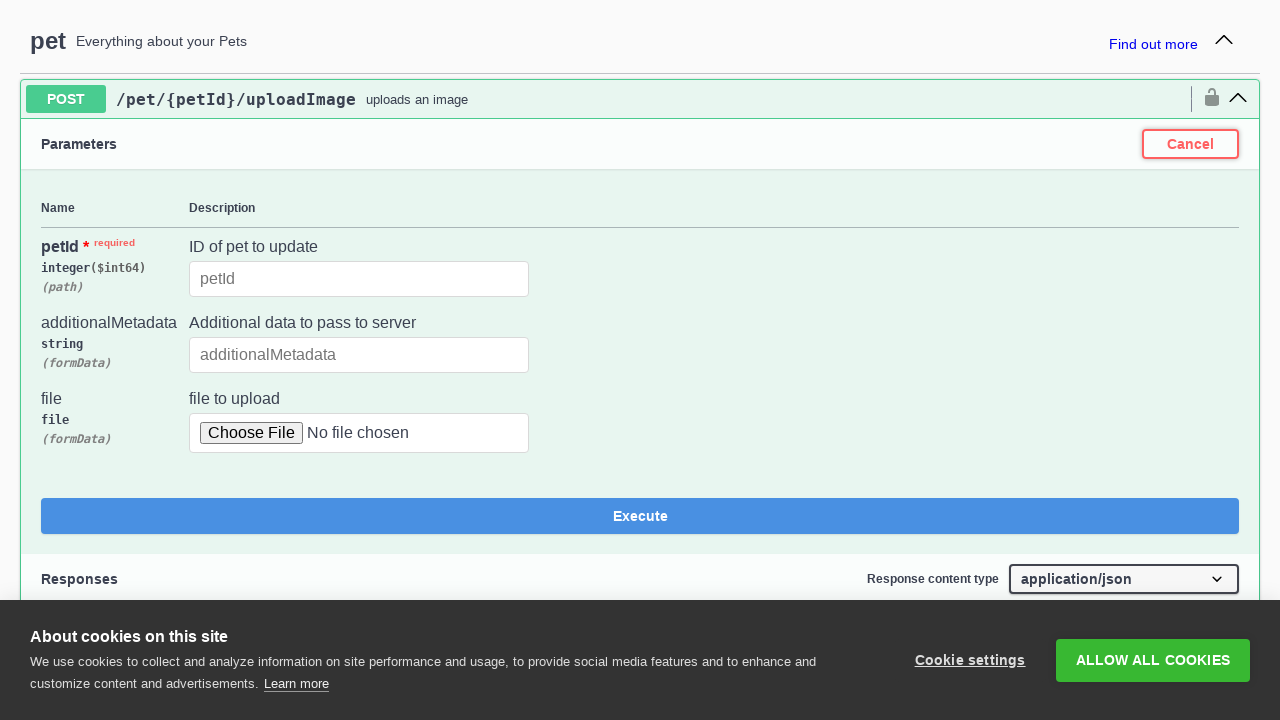

Filled petId field with value '5678' on tr:nth-child(1) input
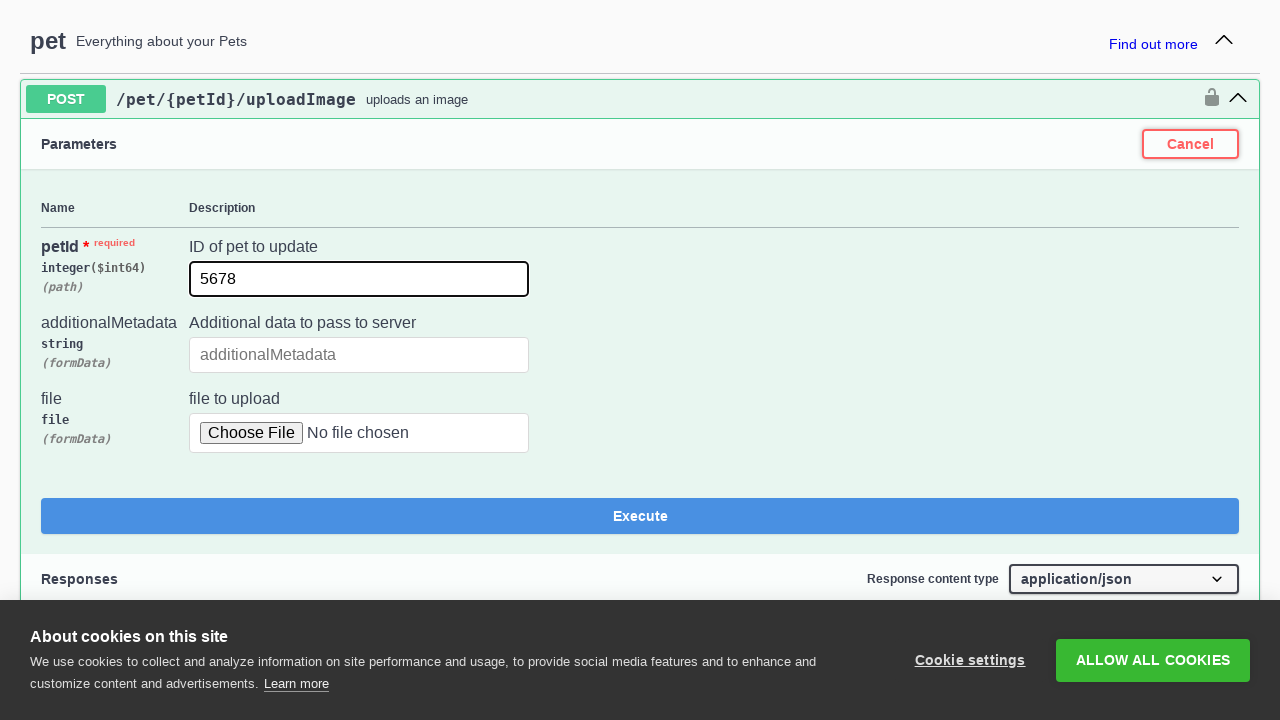

Clicked additionalMetadata input field at (359, 355) on tr:nth-child(2) input
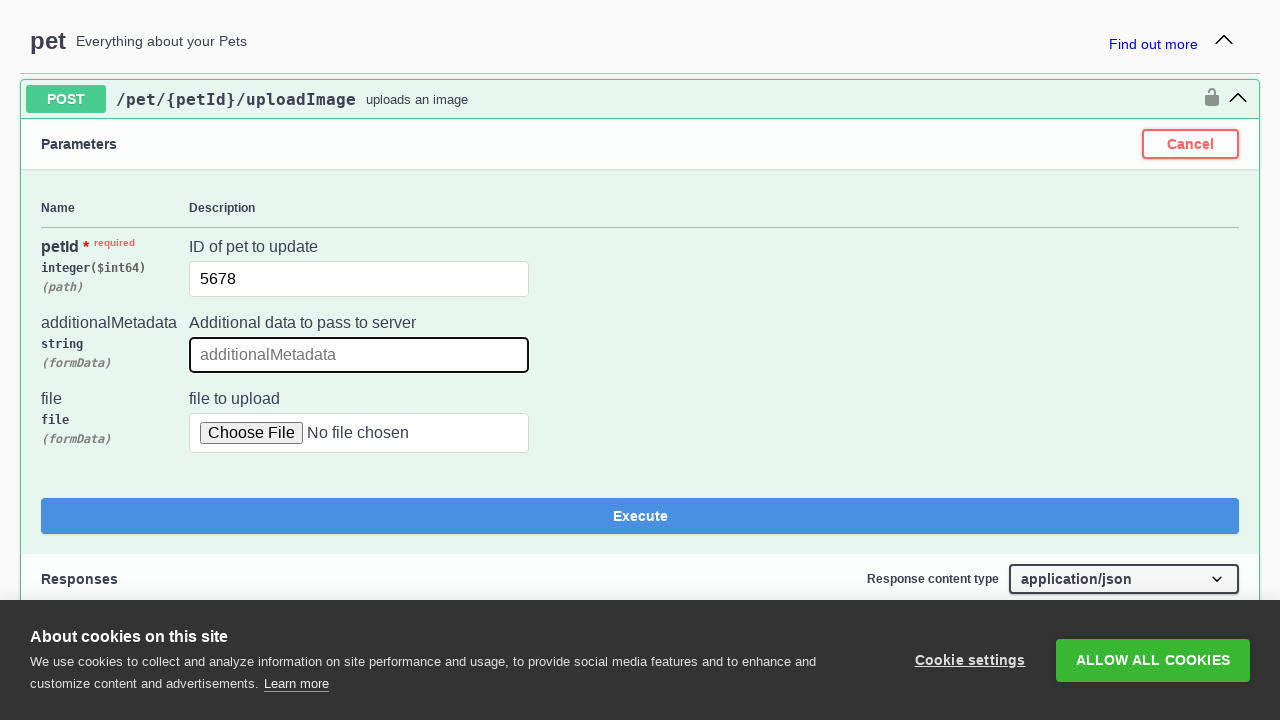

Filled additionalMetadata field with value 'test_pet_photo' on tr:nth-child(2) input
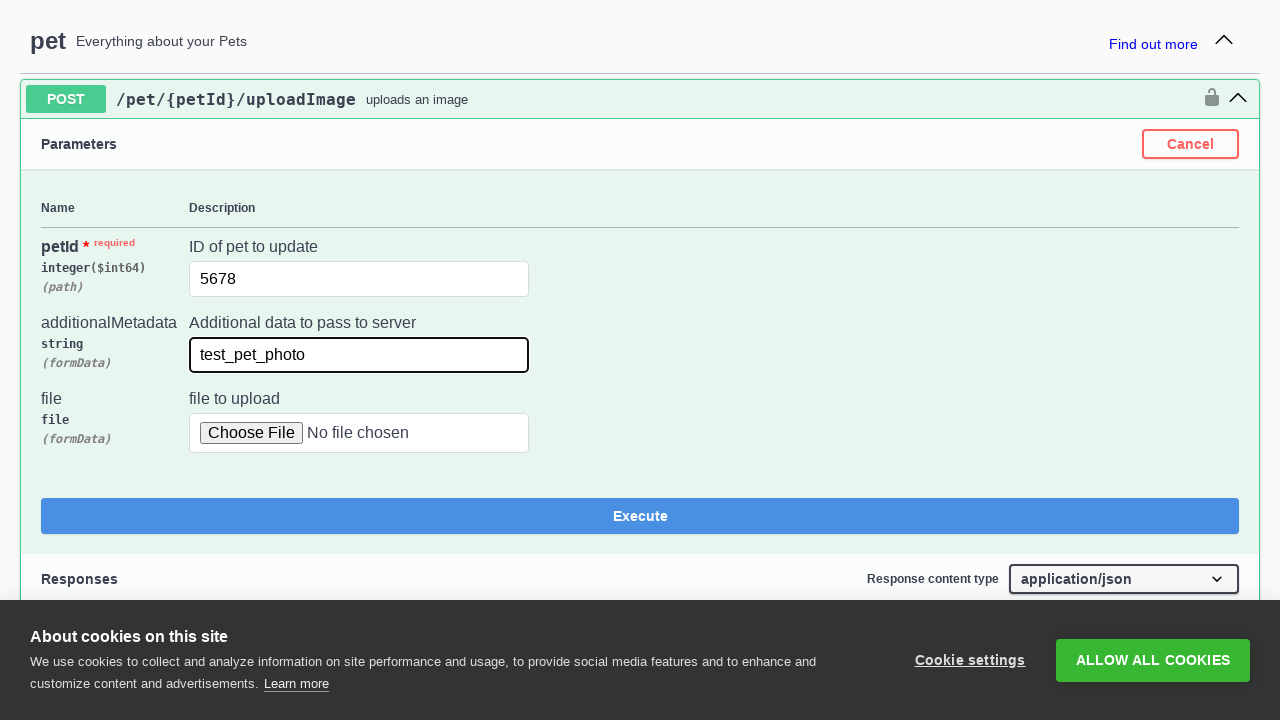

Clicked Execute button to submit the API request at (640, 516) on #operations-pet-uploadFile > div.no-margin > div > div.execute-wrapper > button
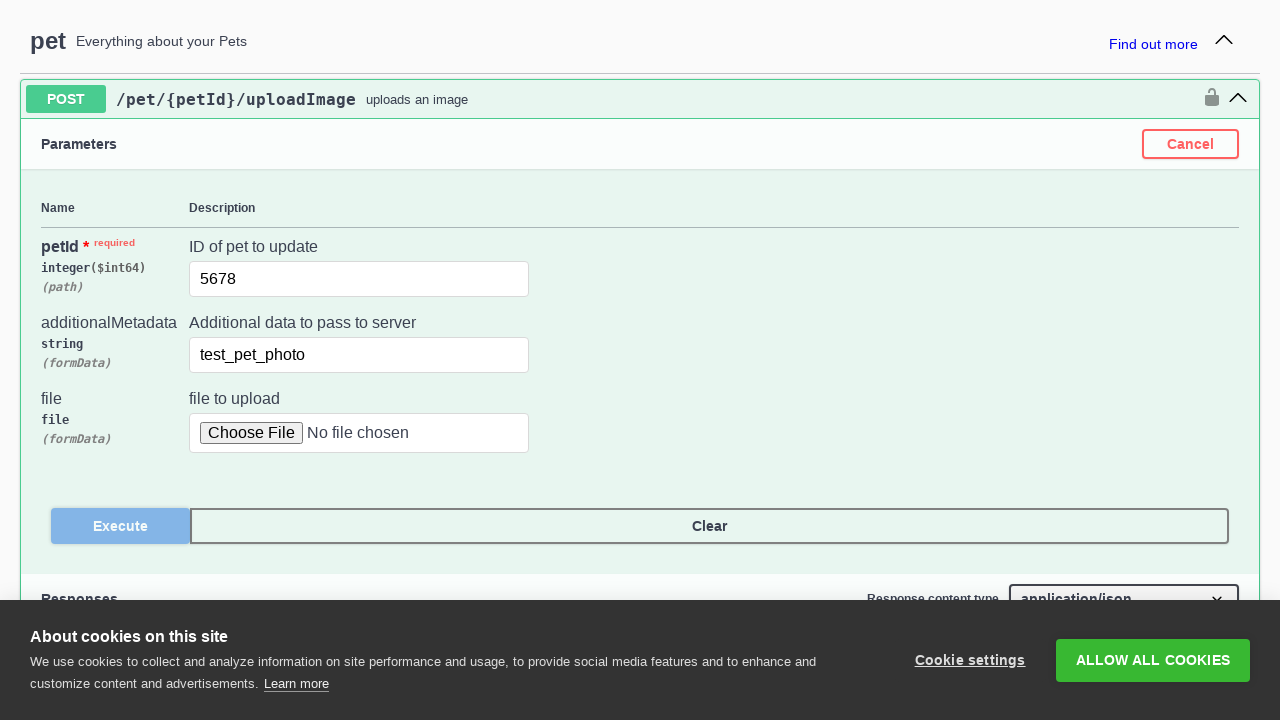

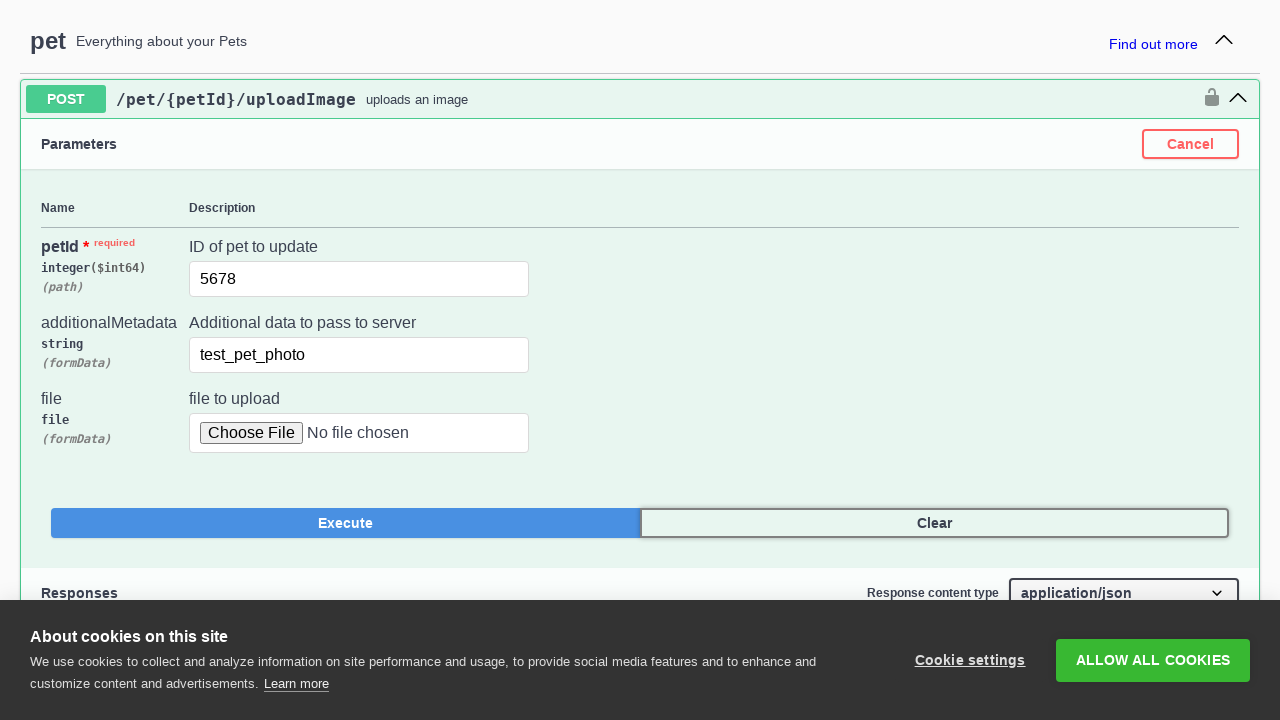